Navigates to a Selenium practice page and fills in a password-type input field using a CSS selector with partial attribute matching to practice locator strategies.

Starting URL: https://rahulshettyacademy.com/locatorspractice/

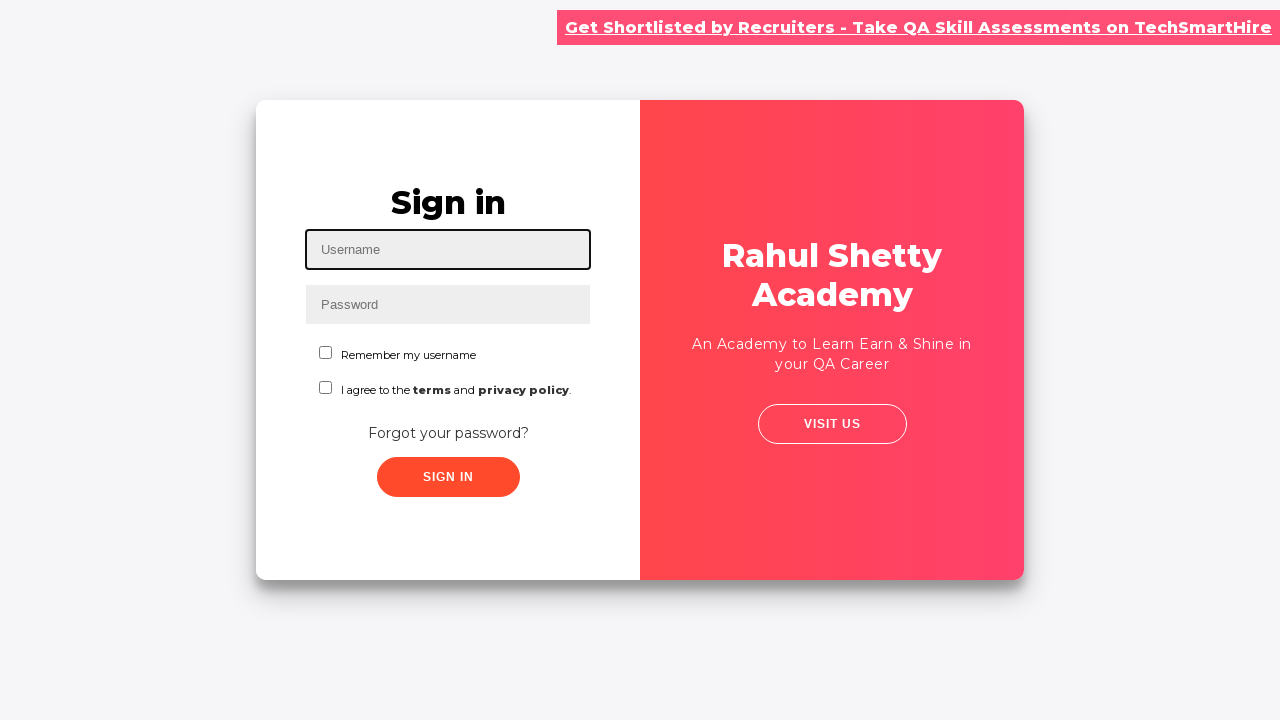

Navigated to Selenium practice page
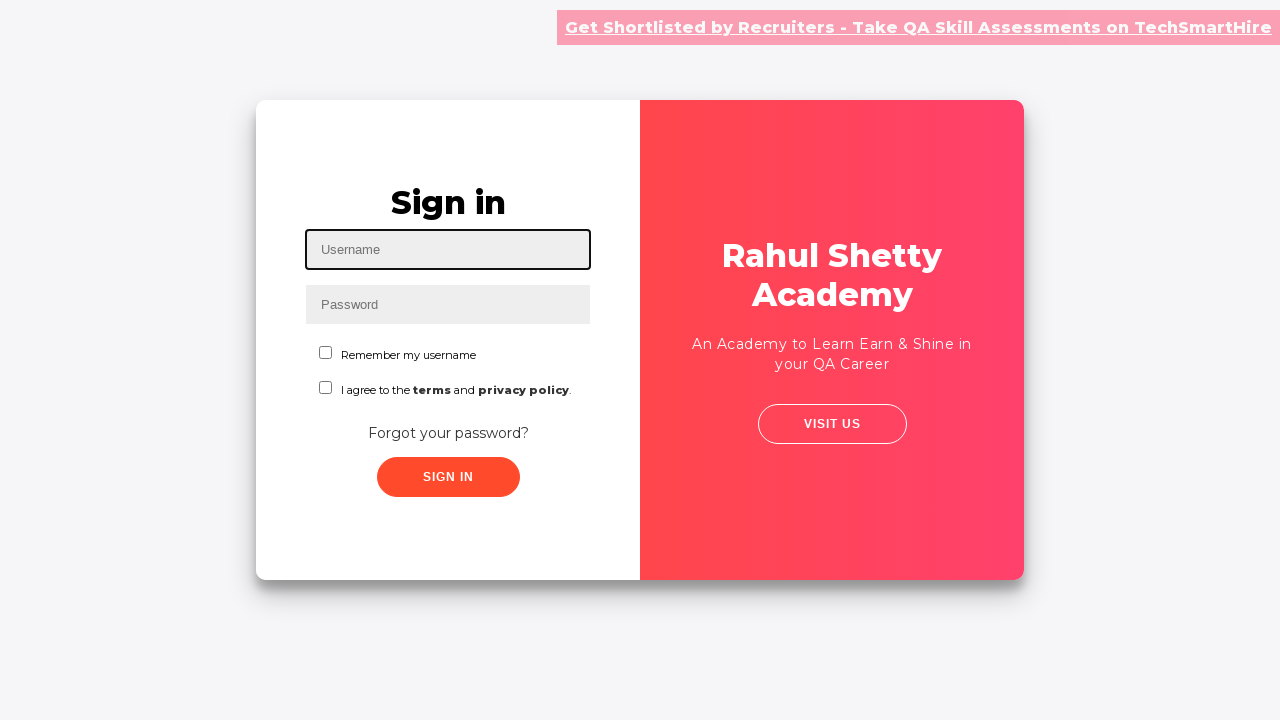

Filled password field with 'baloon' using CSS selector with partial attribute matching on input[type*='pass']
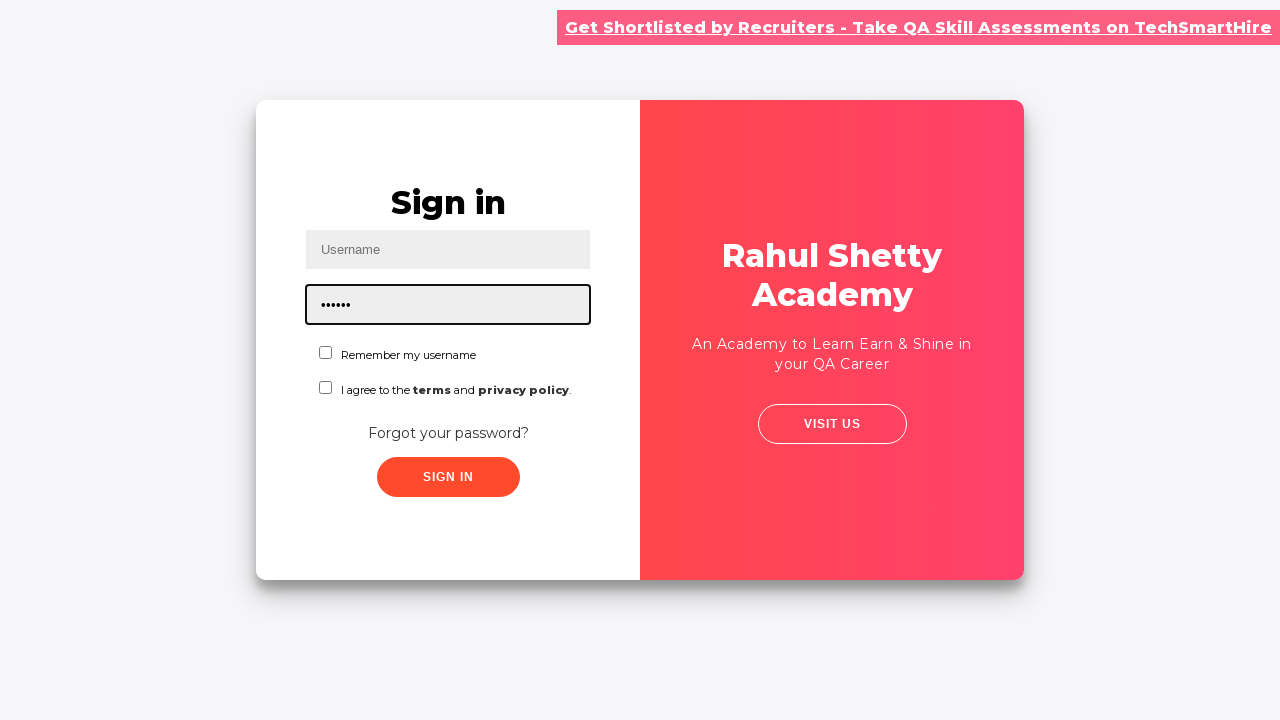

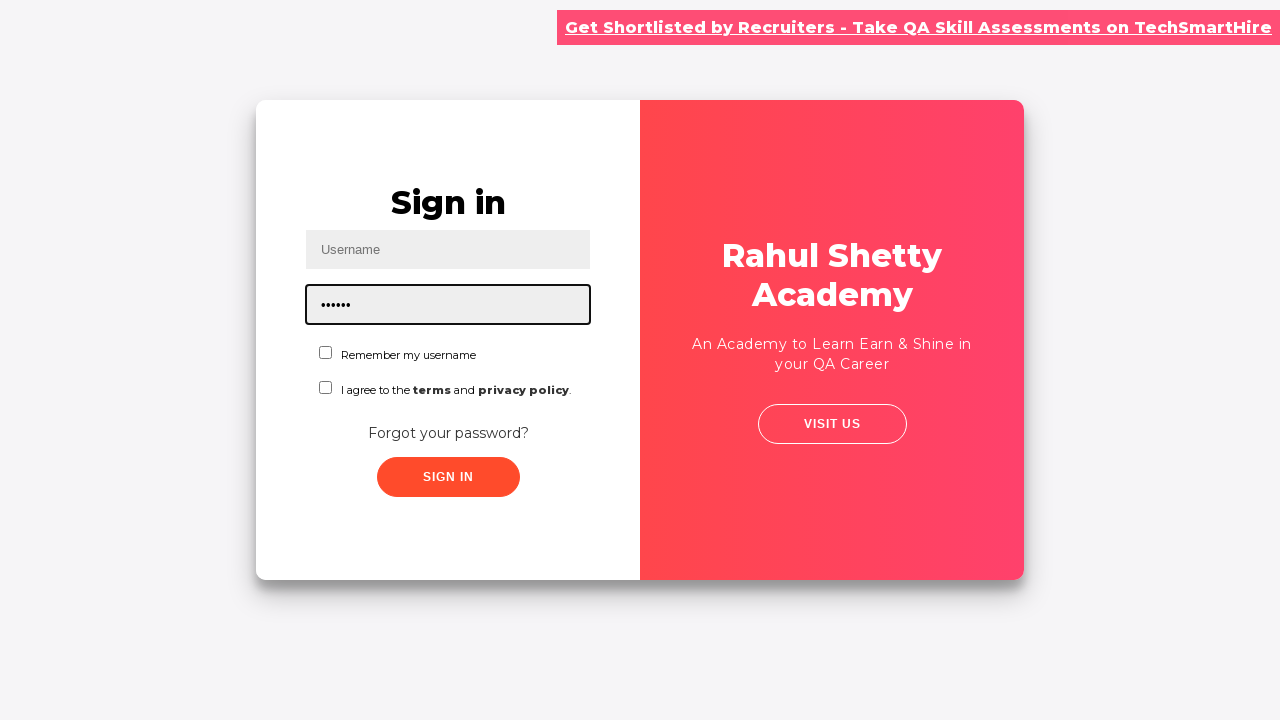